Tests a time-delayed alert that appears after 5 seconds

Starting URL: https://demoqa.com/alerts

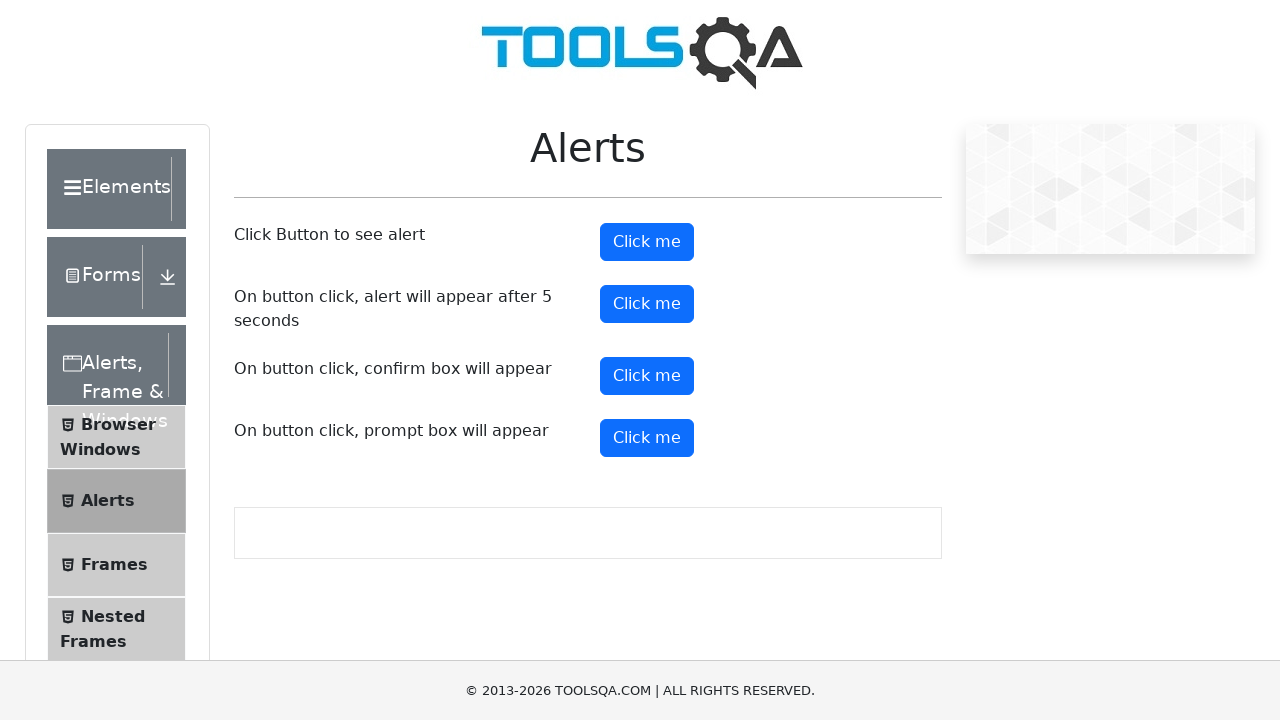

Set up dialog handler to automatically accept alerts
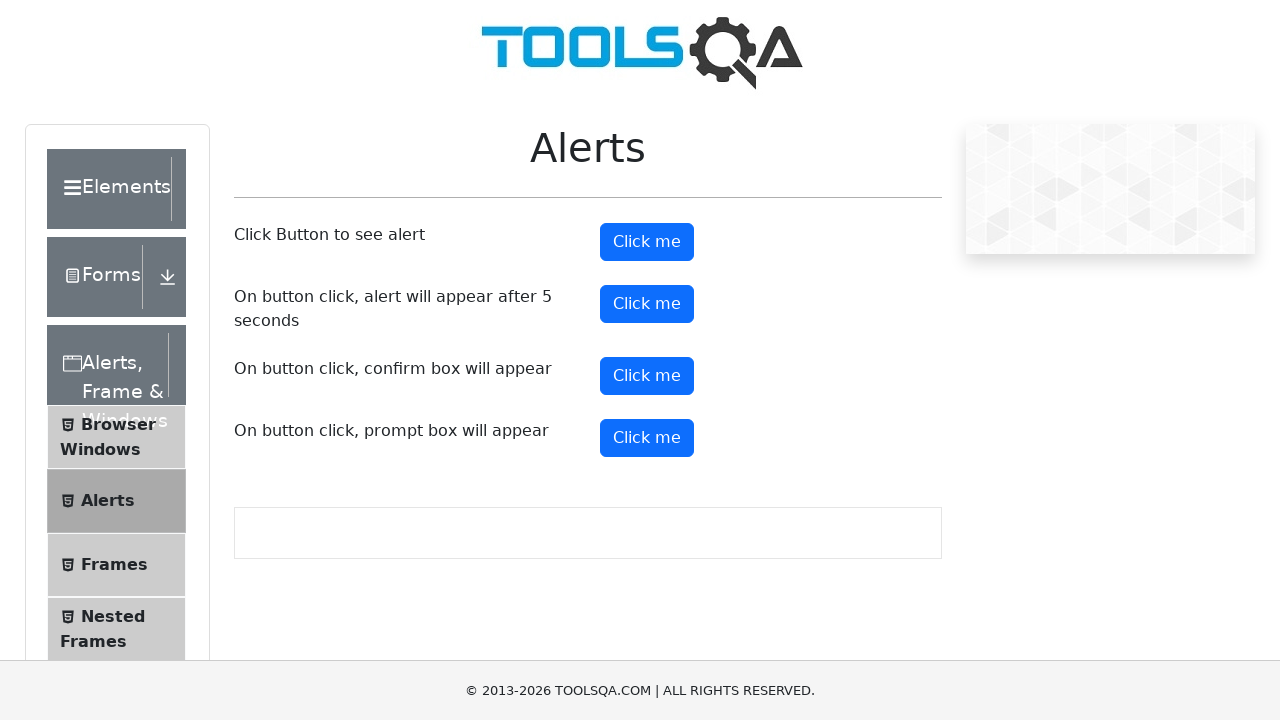

Clicked the timer alert button at (647, 304) on #timerAlertButton
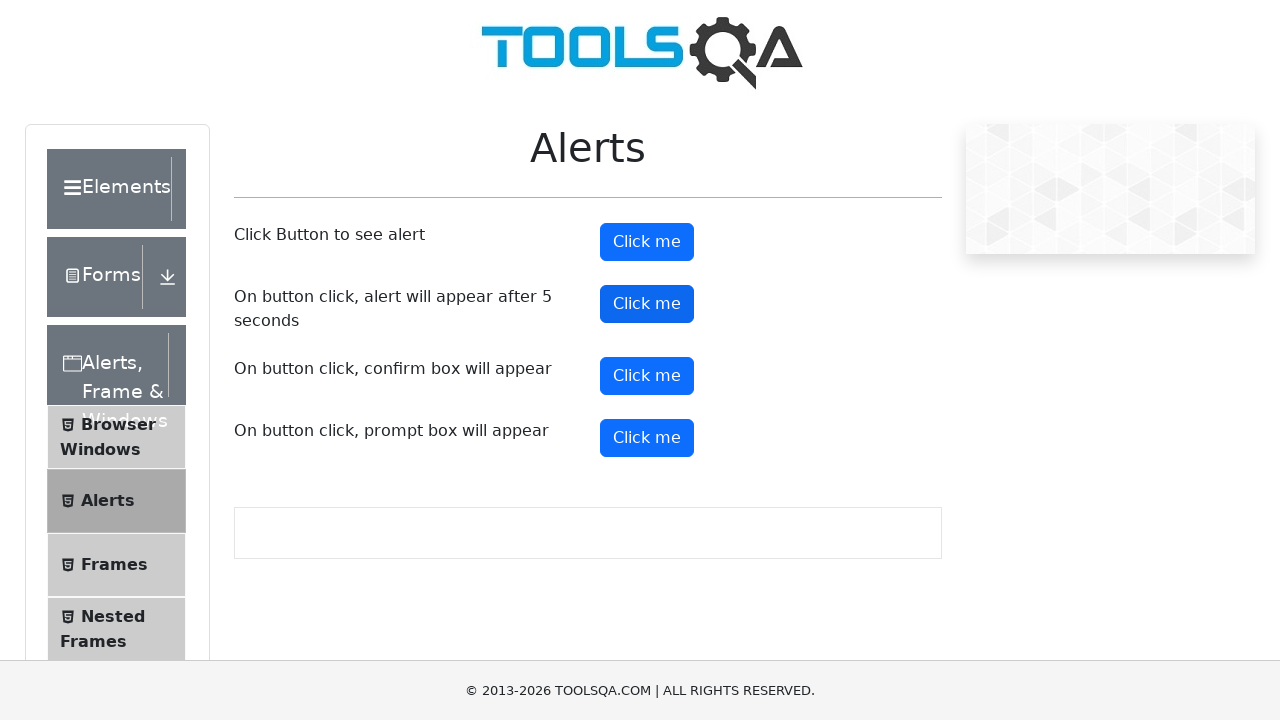

Waited 6 seconds for the time-delayed alert to appear and be automatically accepted
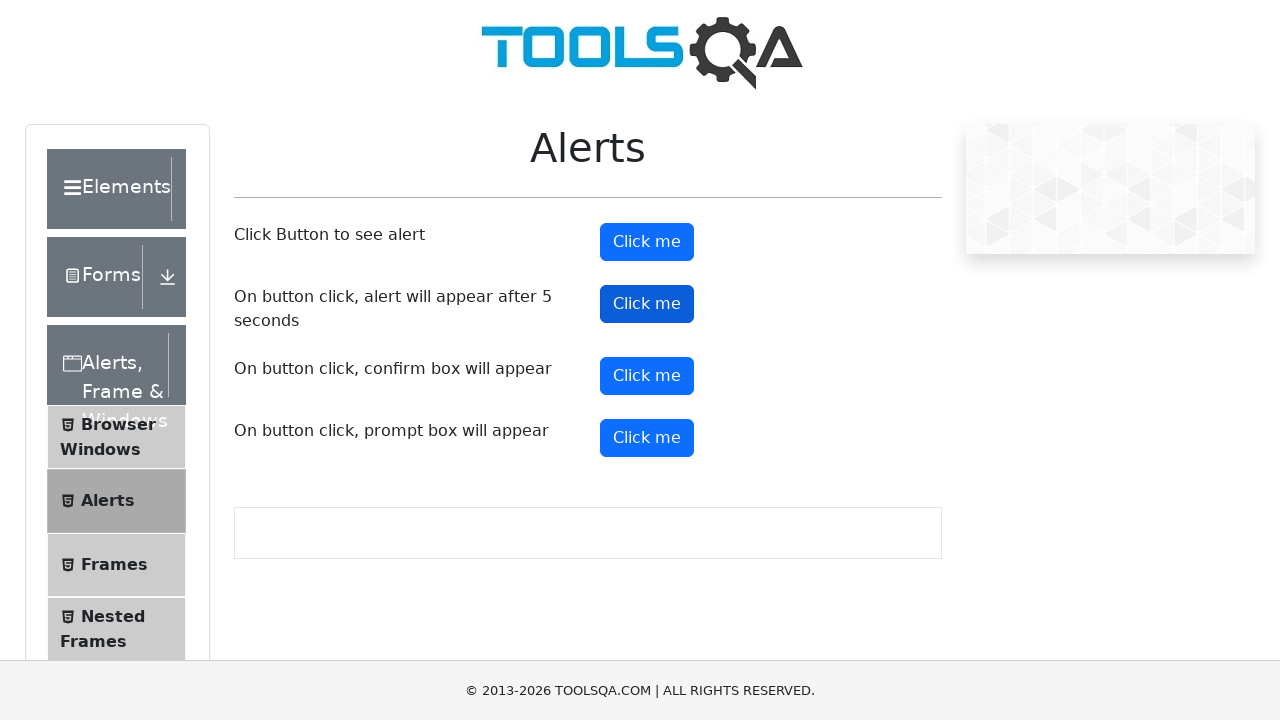

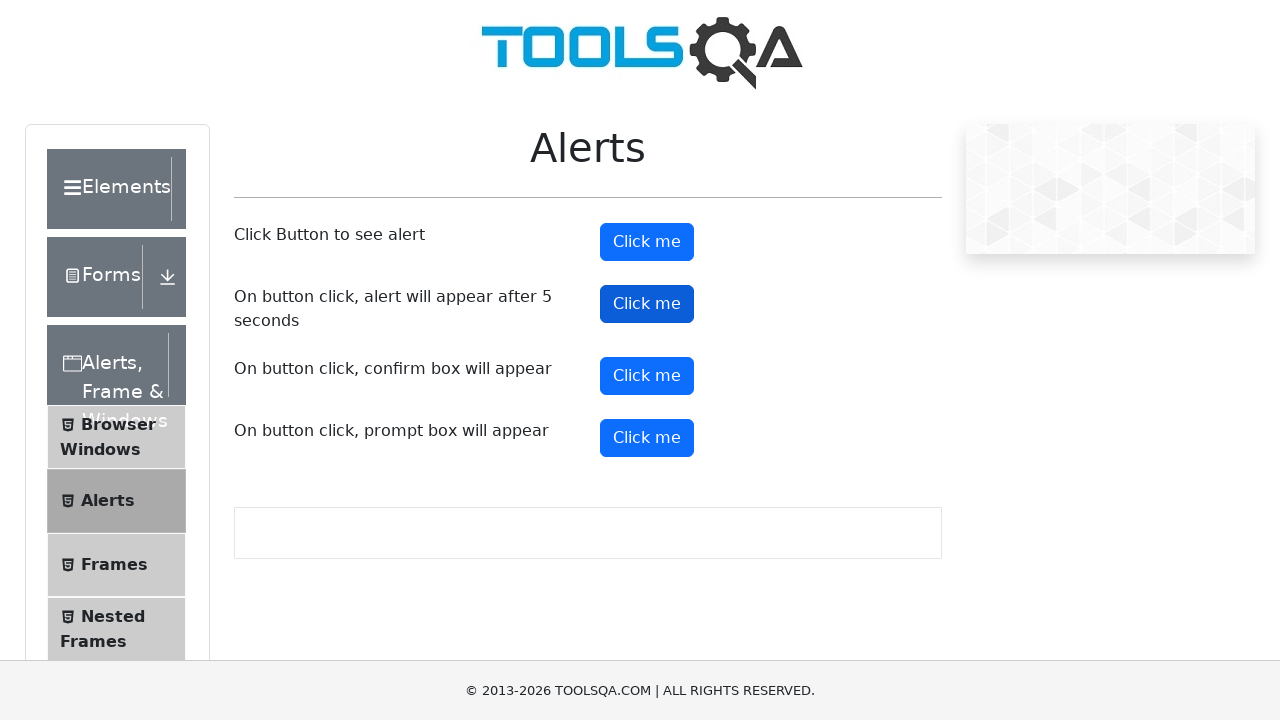